Tests that new todo items are appended to the bottom of the list and the counter displays correctly

Starting URL: https://demo.playwright.dev/todomvc

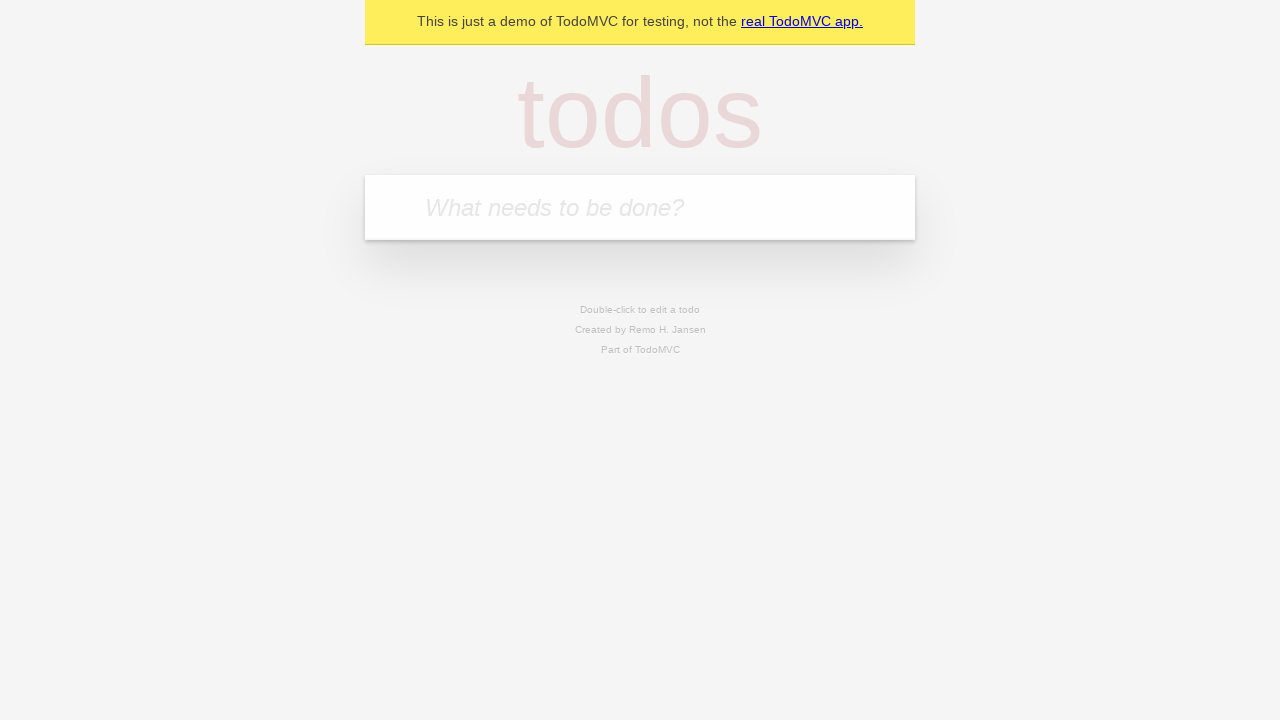

Filled todo input with 'buy some cheese' on internal:attr=[placeholder="What needs to be done?"i]
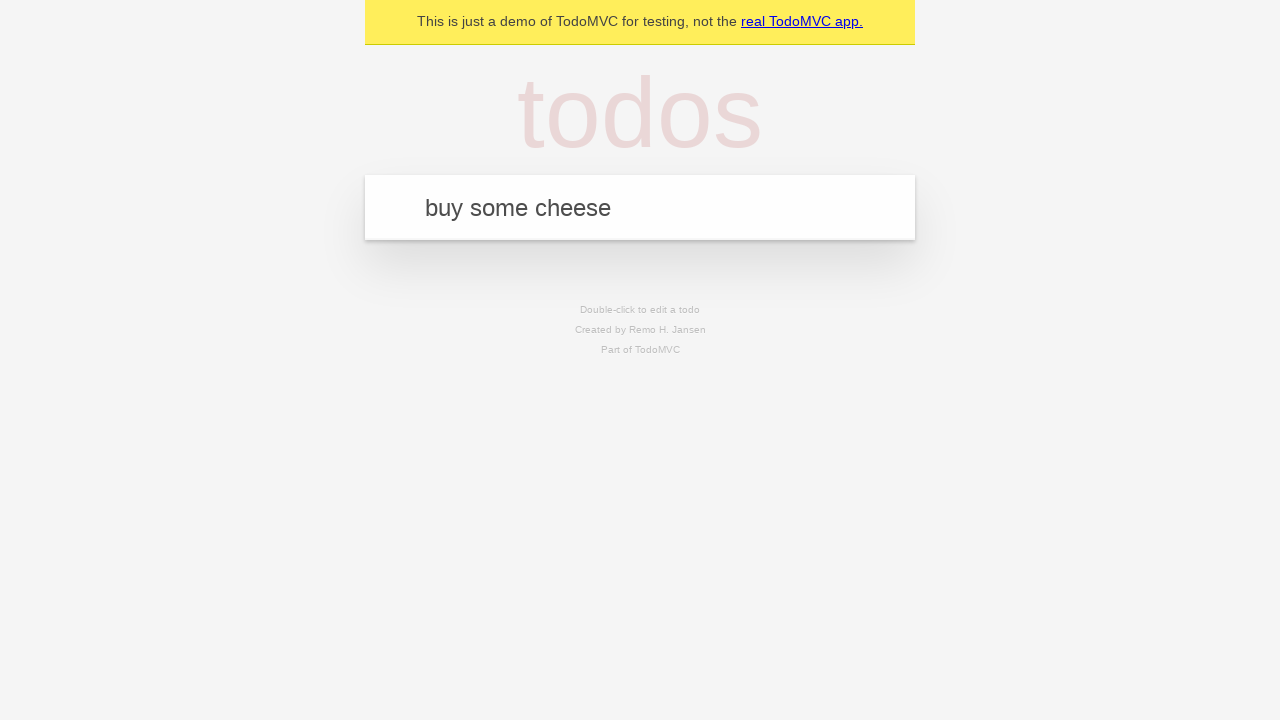

Pressed Enter to add first todo item on internal:attr=[placeholder="What needs to be done?"i]
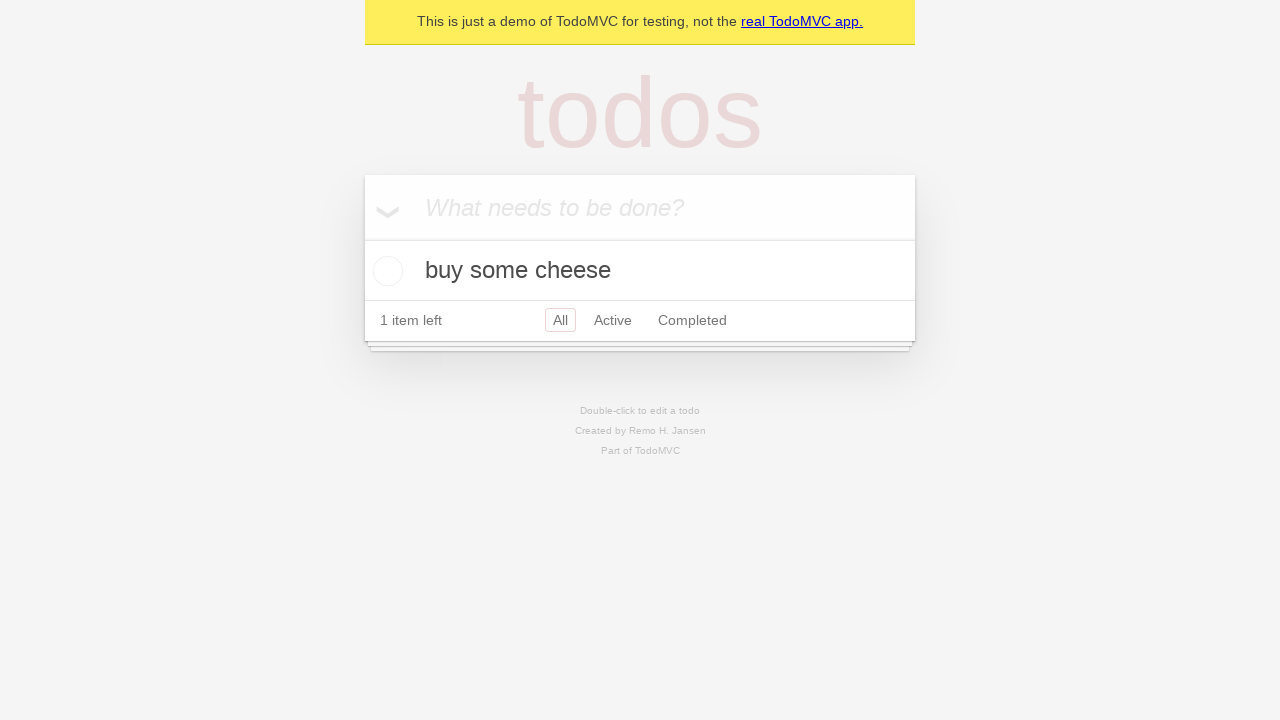

Filled todo input with 'feed the cat' on internal:attr=[placeholder="What needs to be done?"i]
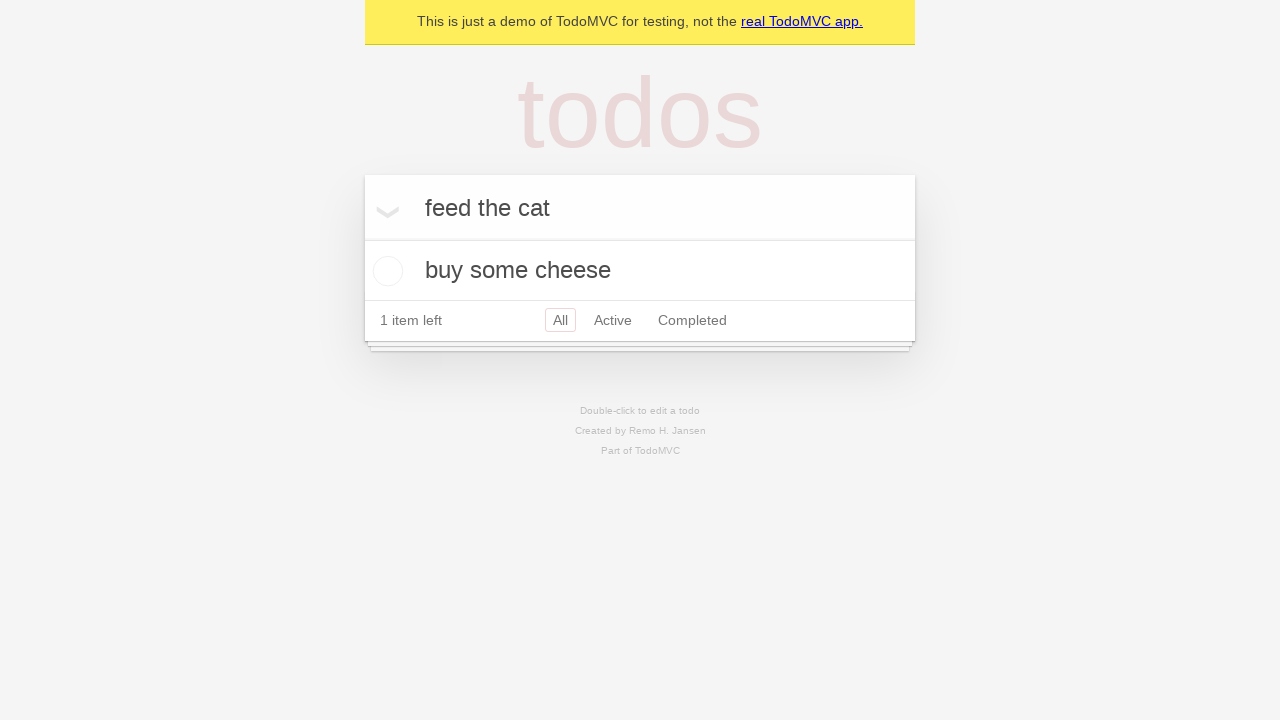

Pressed Enter to add second todo item on internal:attr=[placeholder="What needs to be done?"i]
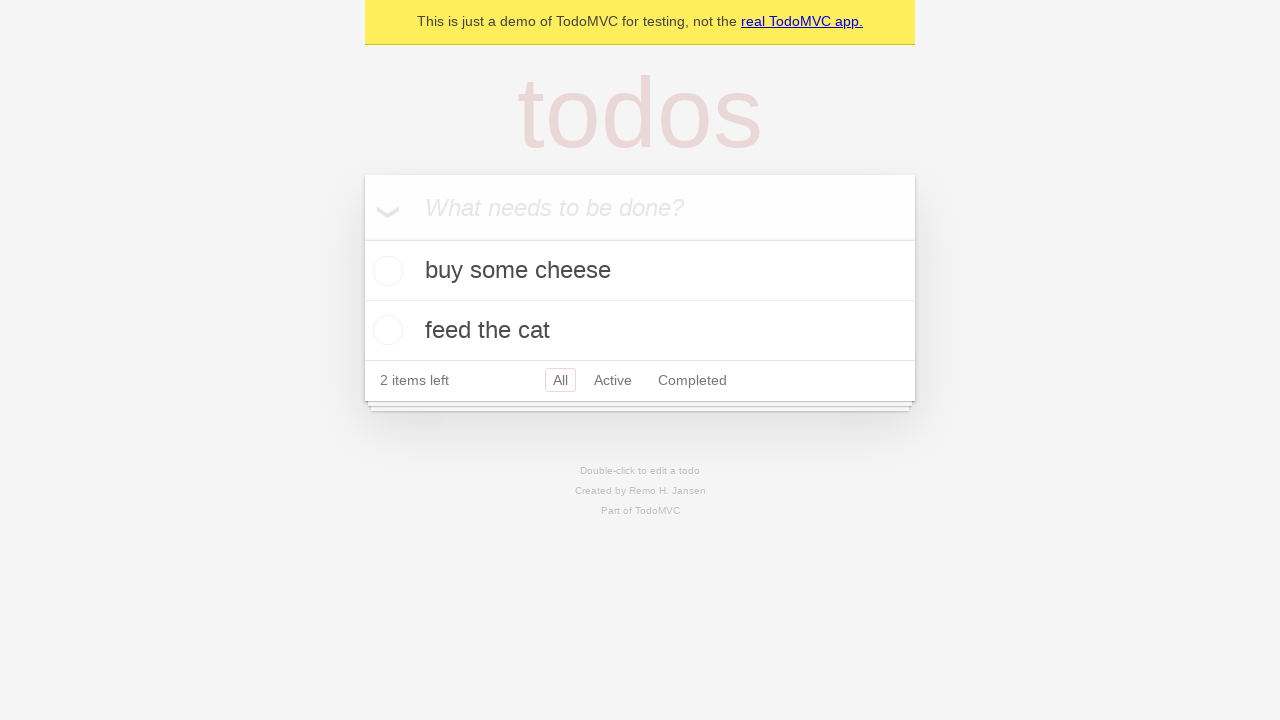

Filled todo input with 'book a doctors appointment' on internal:attr=[placeholder="What needs to be done?"i]
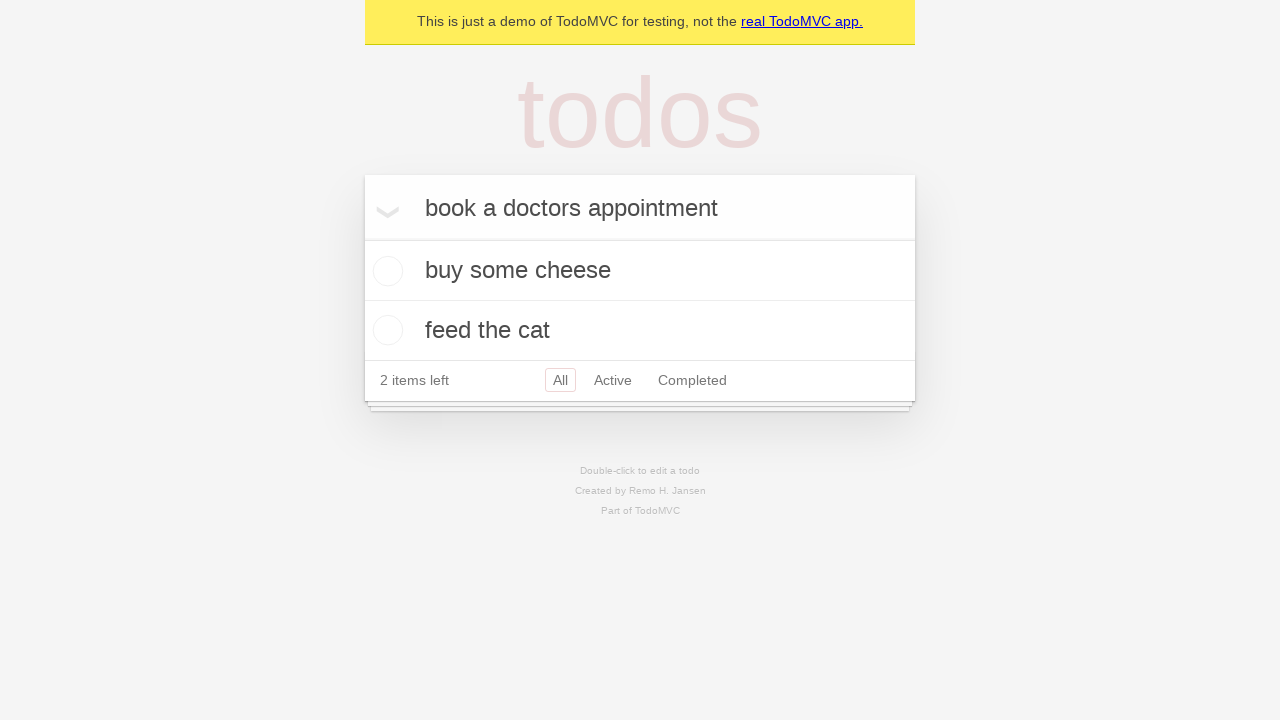

Pressed Enter to add third todo item on internal:attr=[placeholder="What needs to be done?"i]
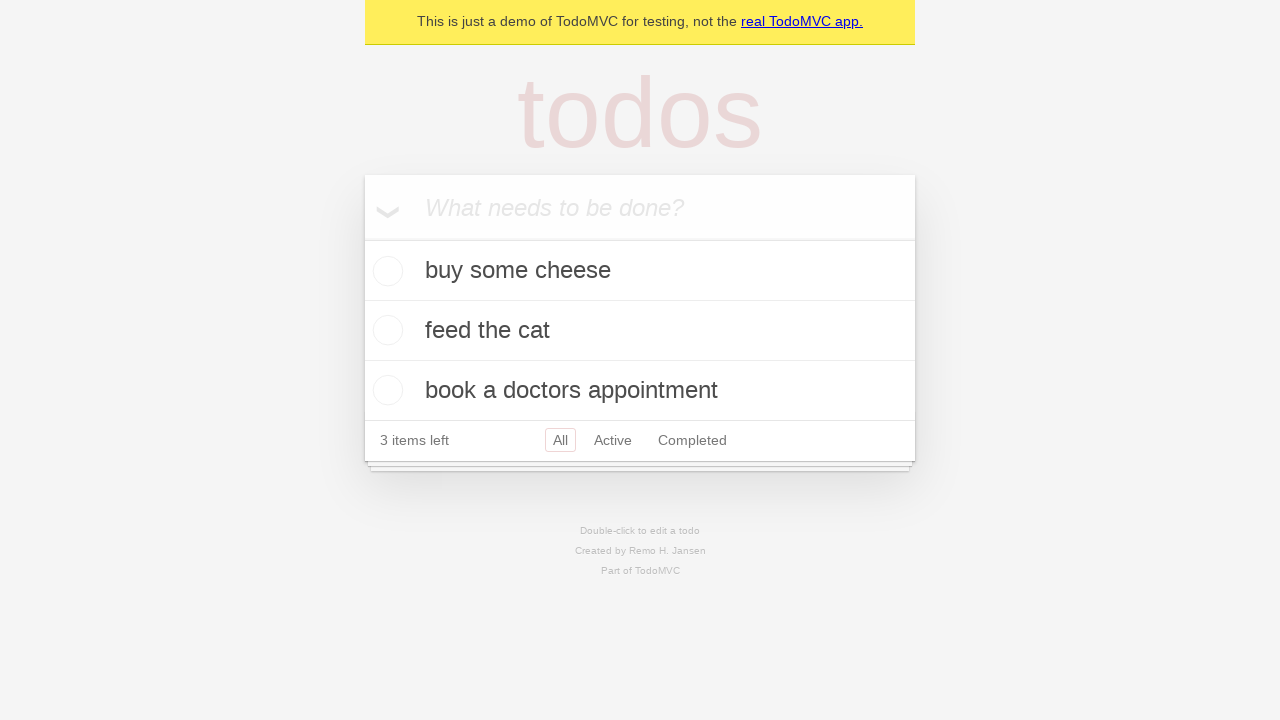

Verified that '3 items left' counter is displayed
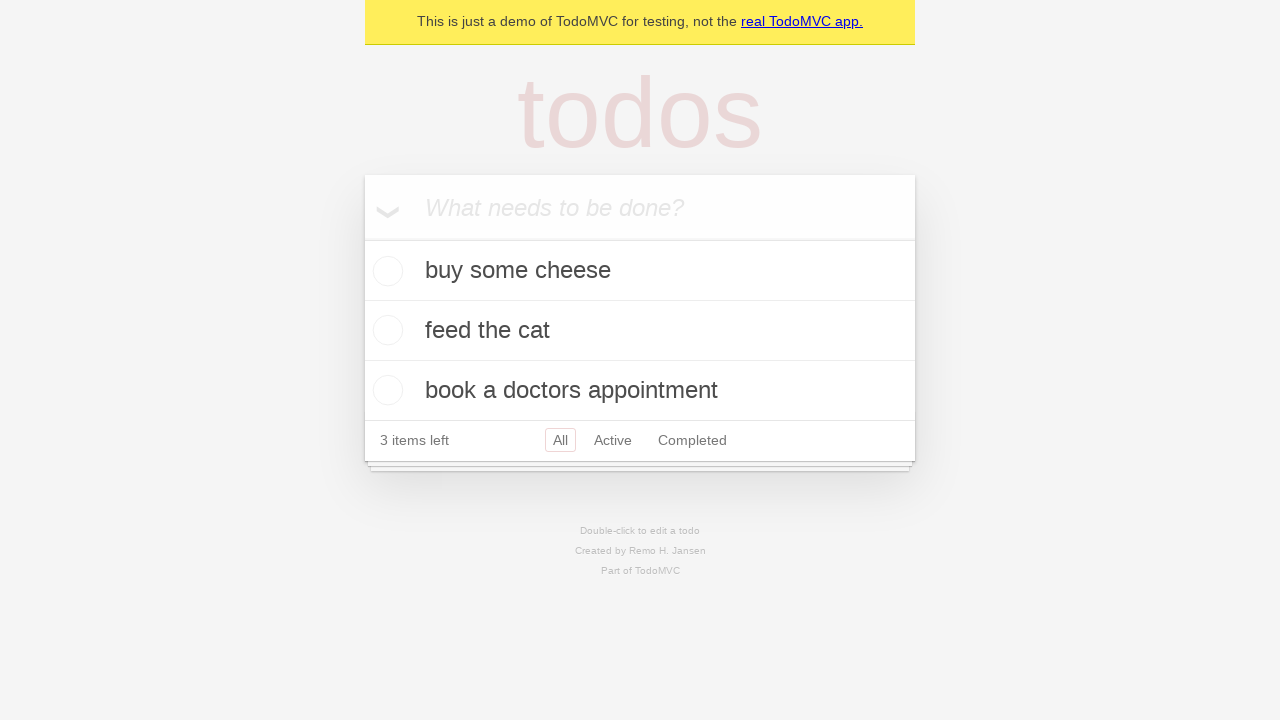

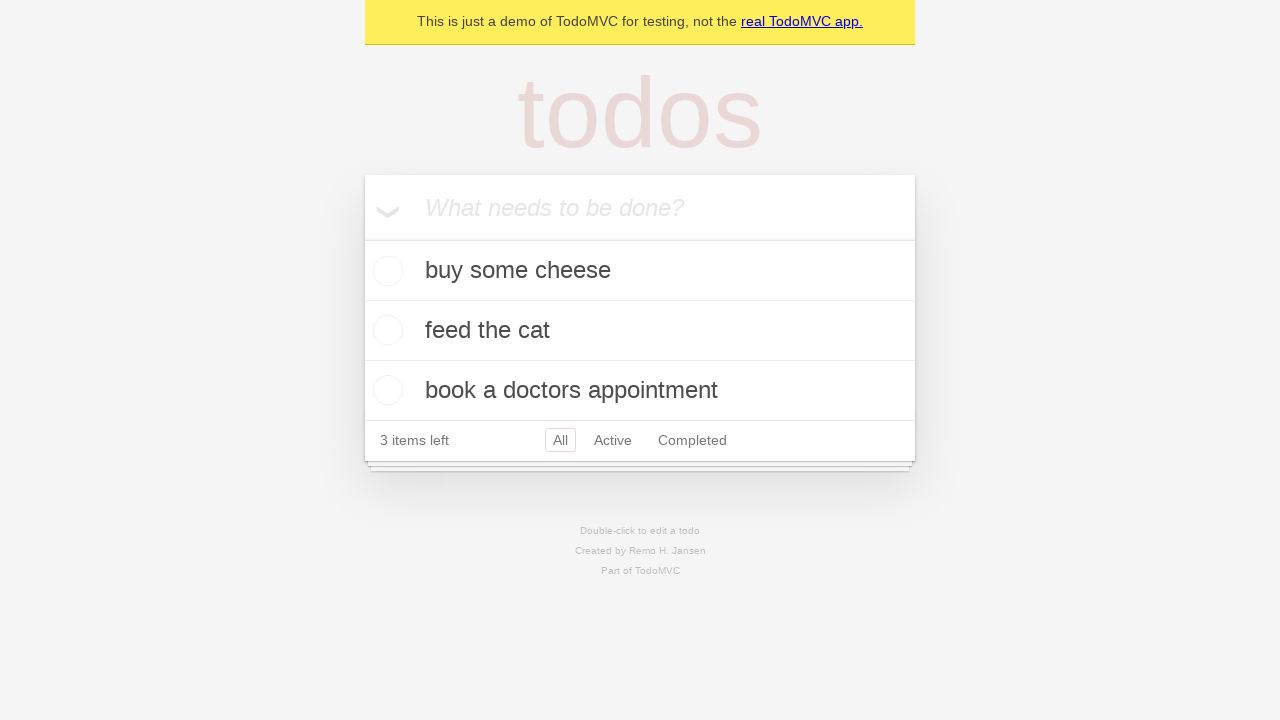